Tests double-click functionality on W3Schools example page by entering text in a field and double-clicking a button to copy the text

Starting URL: https://www.w3schools.com/tags/tryit.asp?filename=tryhtml5_ev_ondblclick3

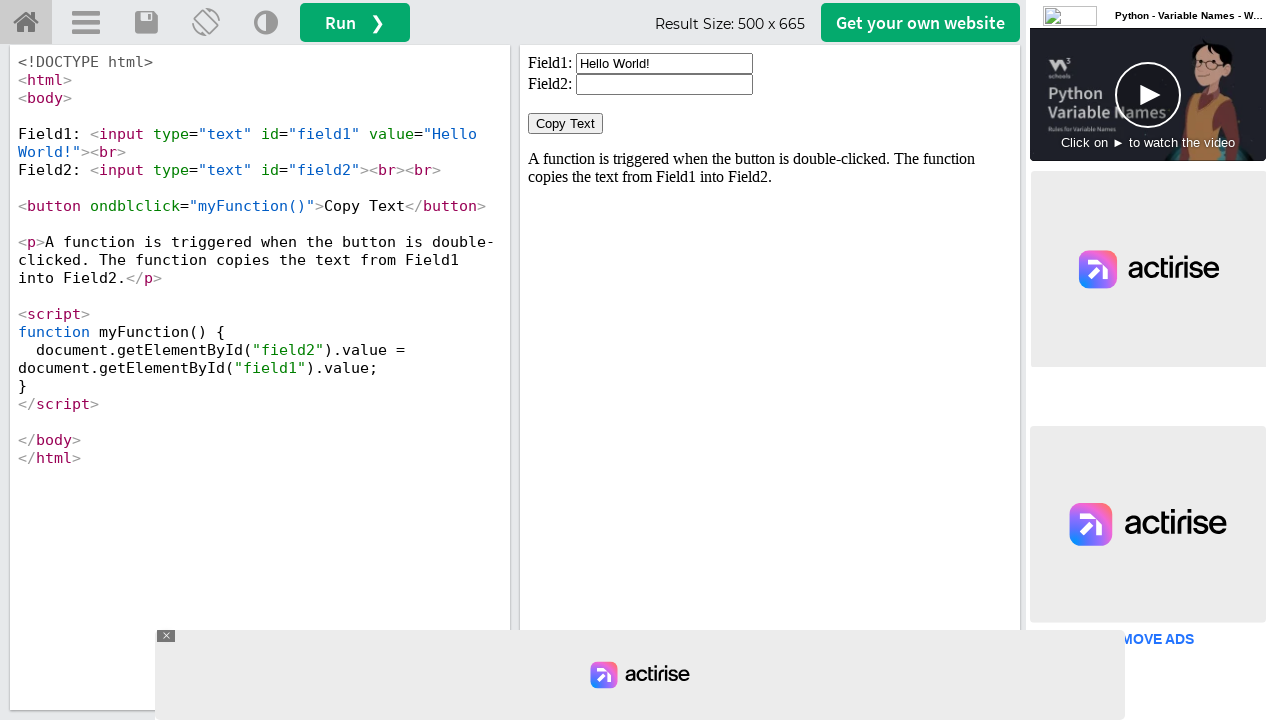

Located iframe containing the example
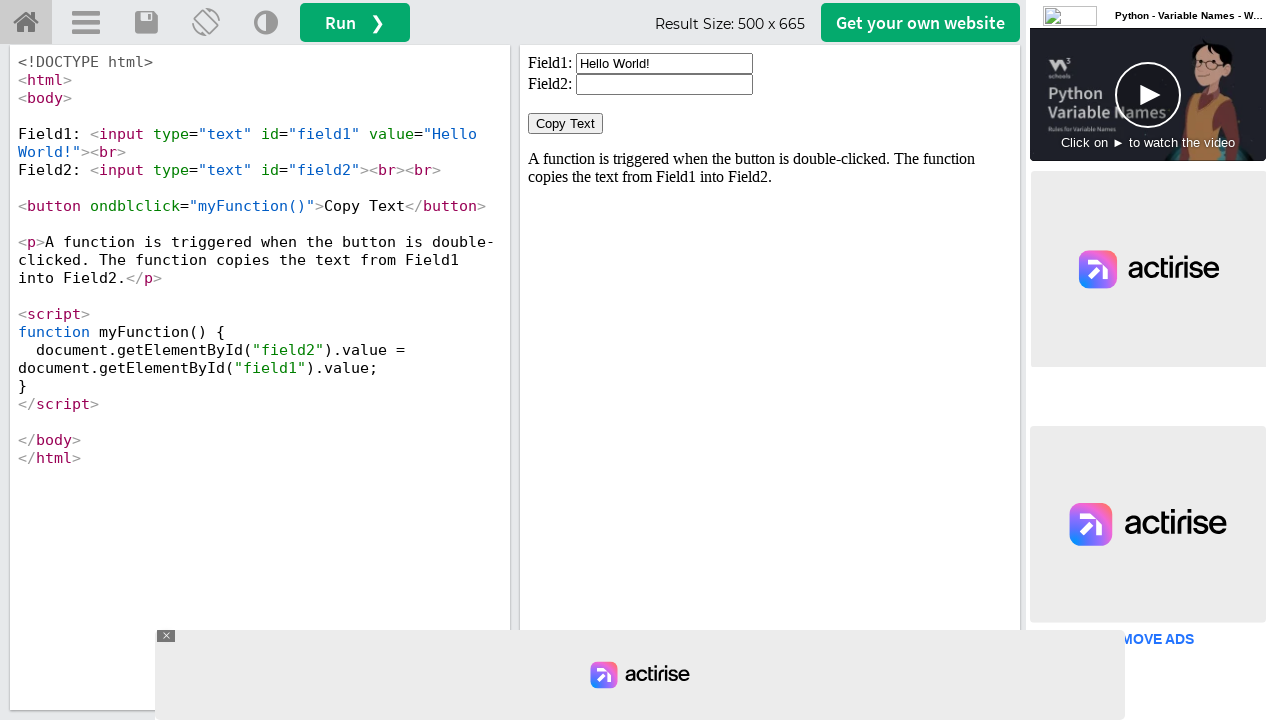

Cleared the input field on iframe[id='iframeResult'] >> internal:control=enter-frame >> input#field1
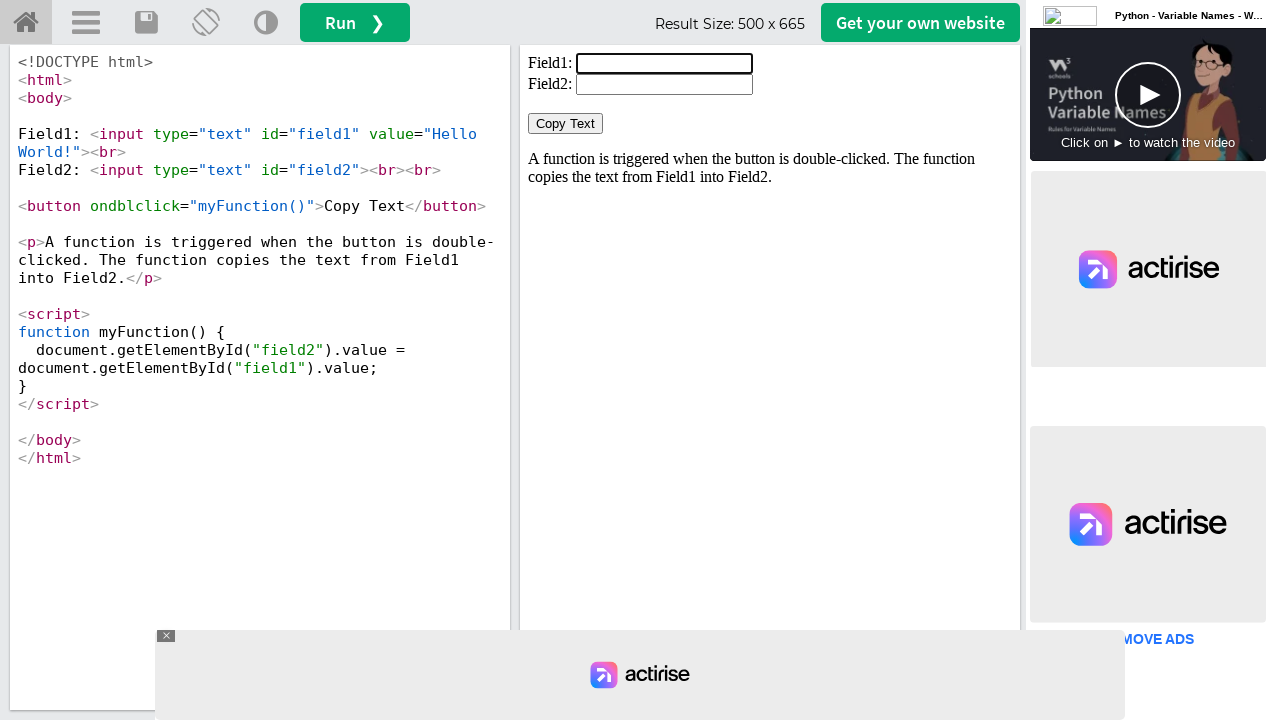

Filled input field with 'Hi Dawood' on iframe[id='iframeResult'] >> internal:control=enter-frame >> input#field1
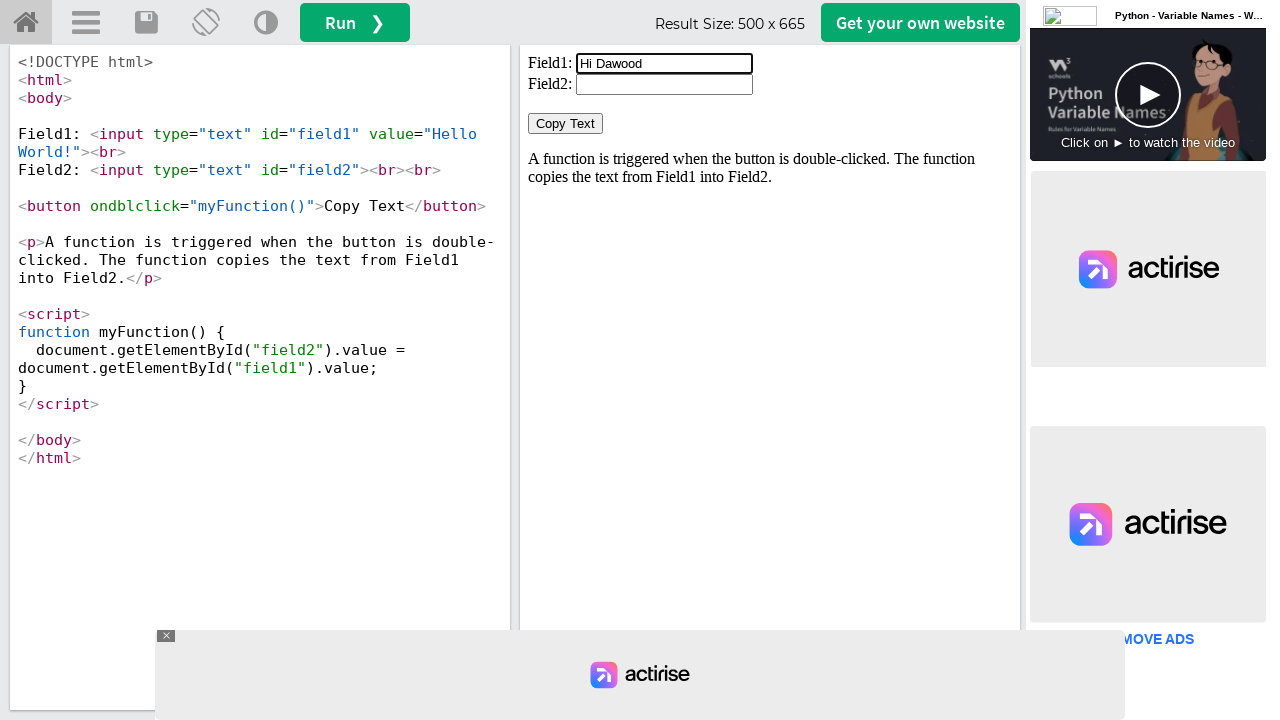

Double-clicked the Copy Text button to copy the entered text at (566, 124) on iframe[id='iframeResult'] >> internal:control=enter-frame >> button:has-text('Co
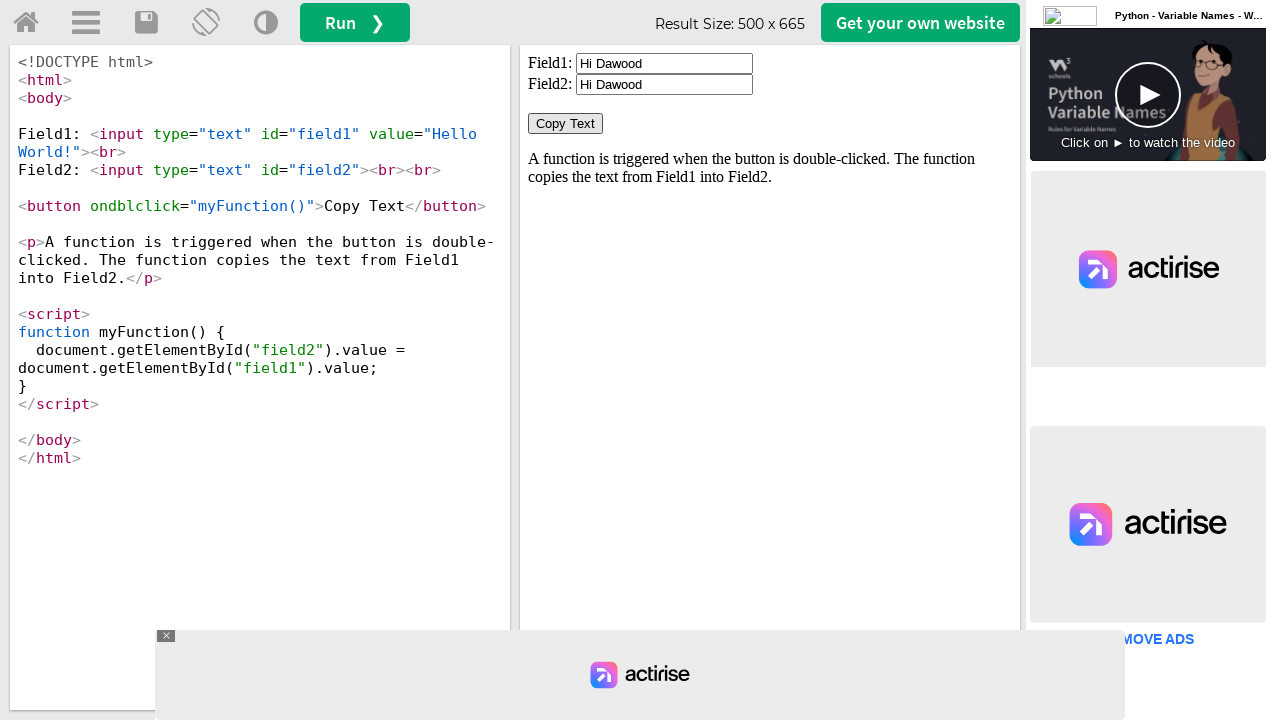

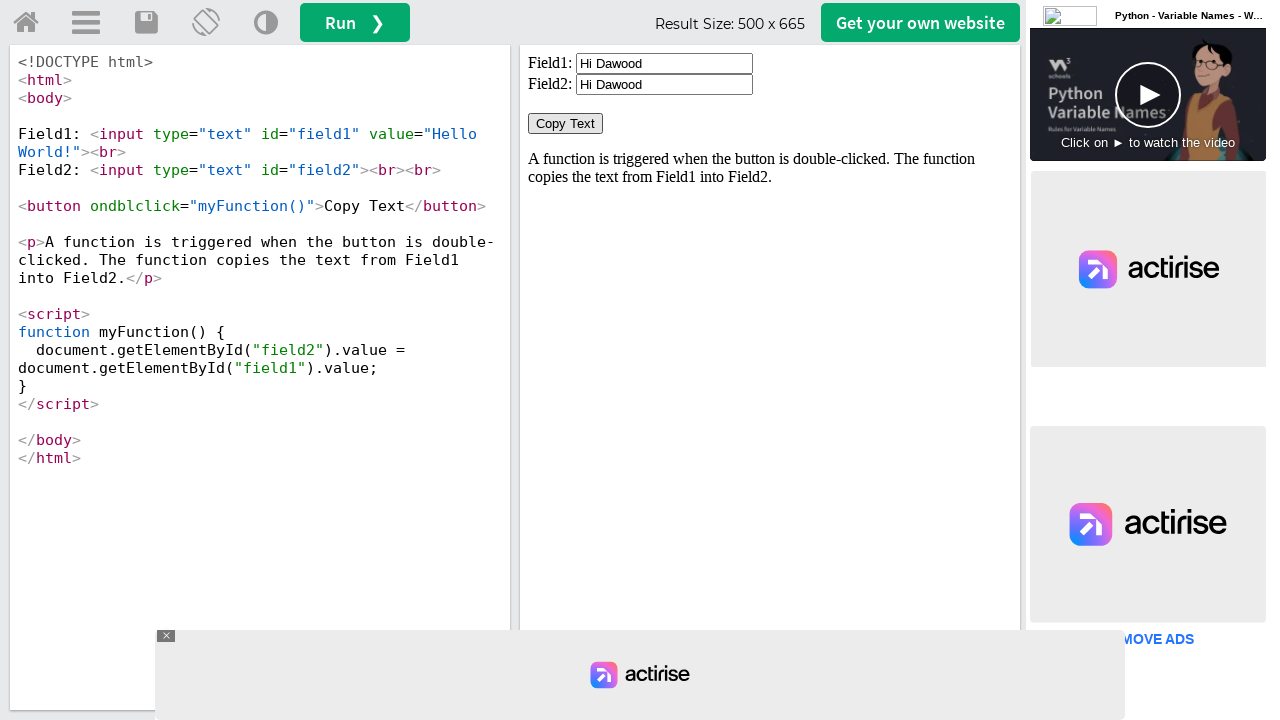